Tests drag and drop functionality by dragging element from column A to column B using the dragAndDrop action

Starting URL: http://the-internet.herokuapp.com/drag_and_drop

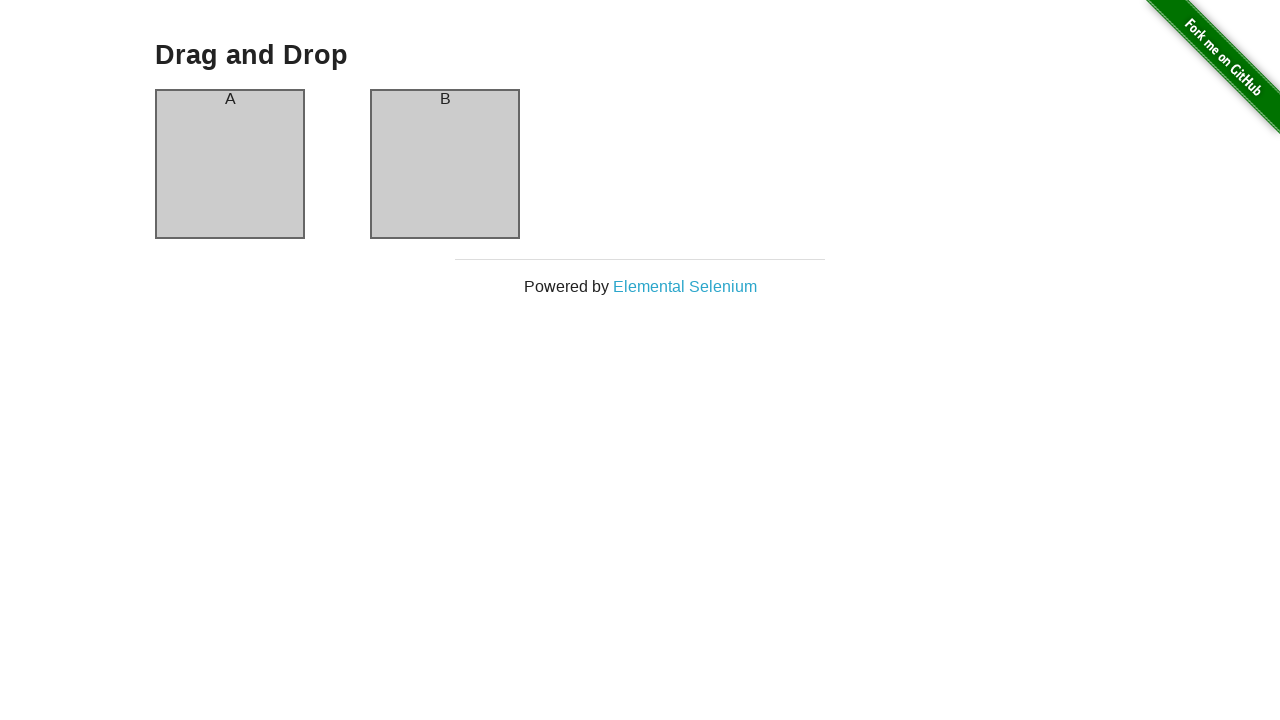

Located source element in column A
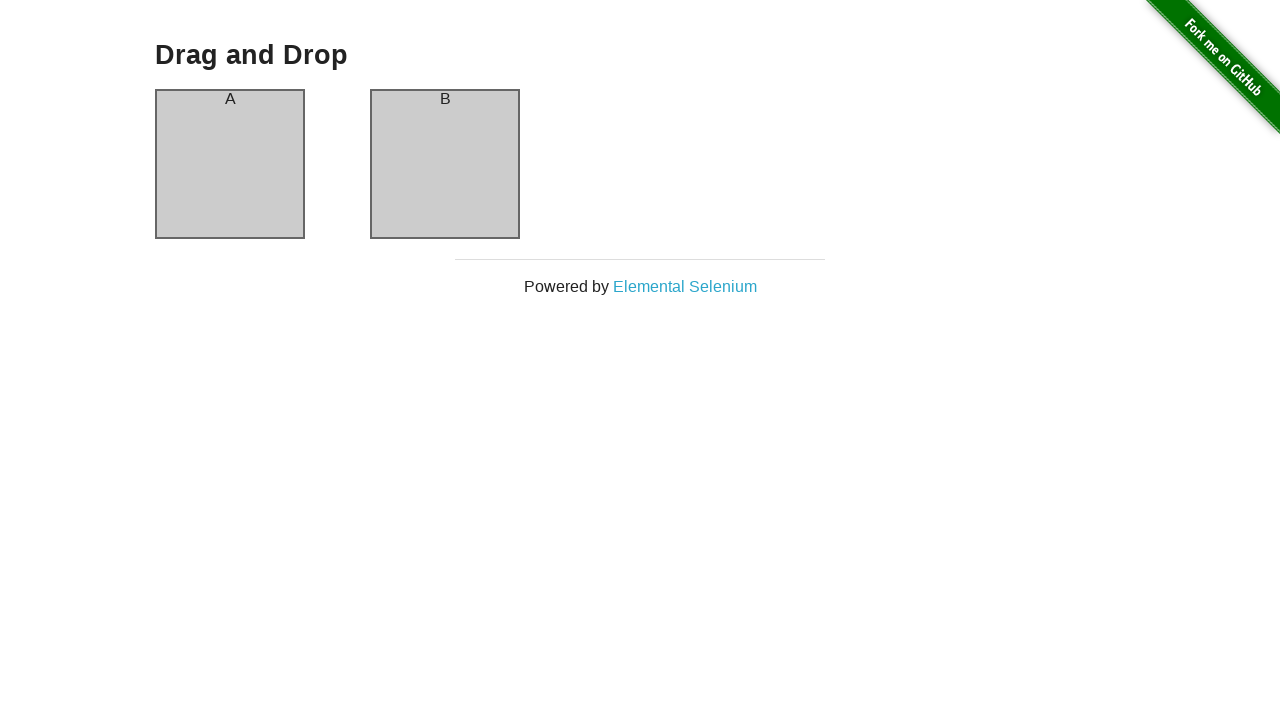

Located target element in column B
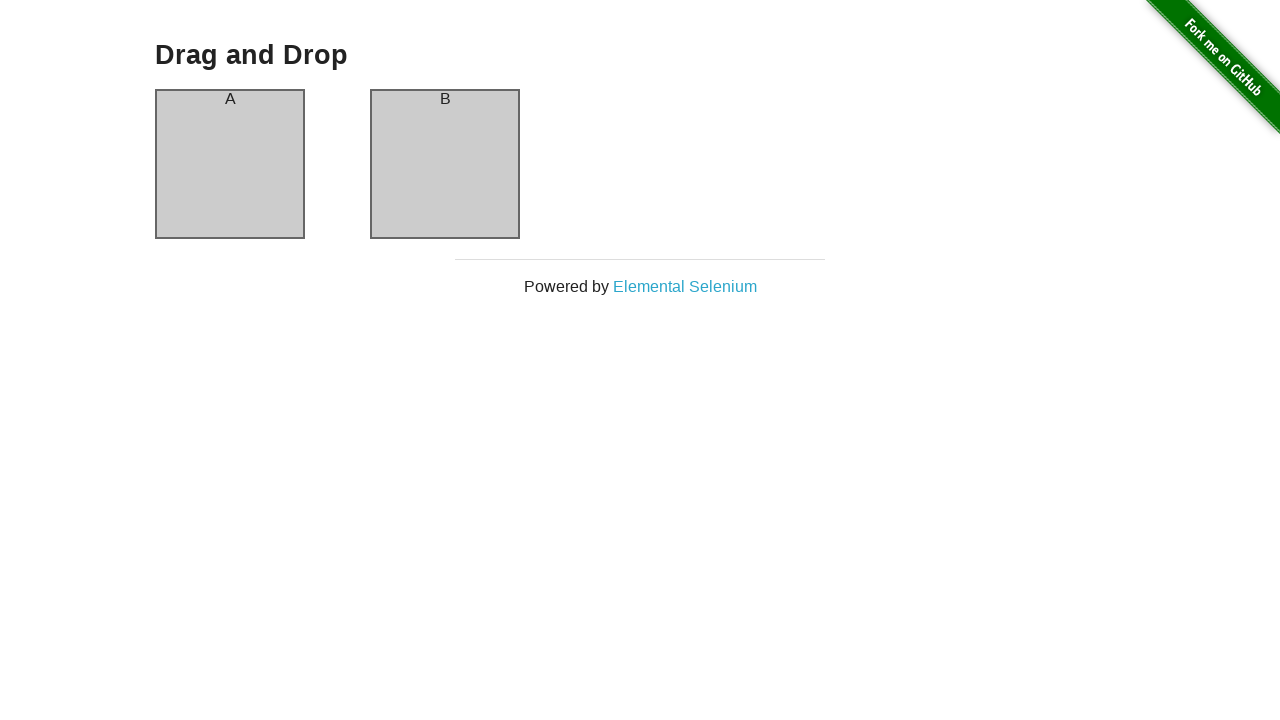

Performed drag and drop action from column A to column B at (445, 164)
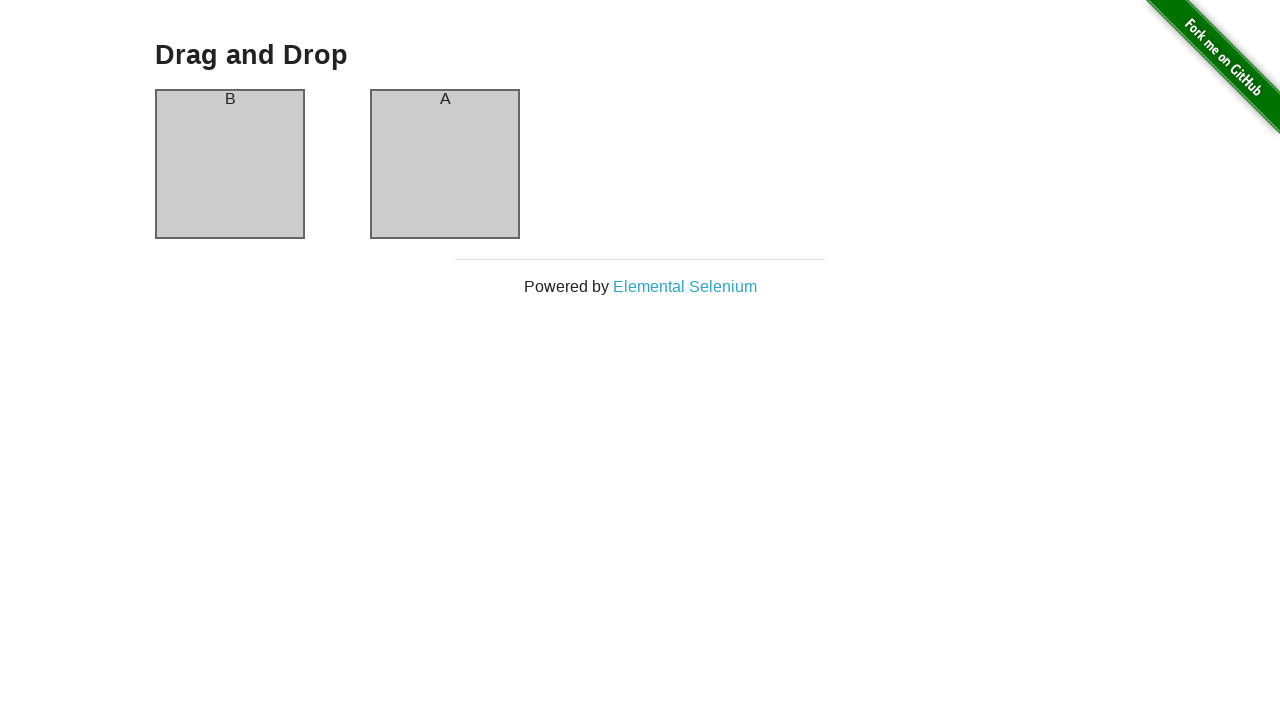

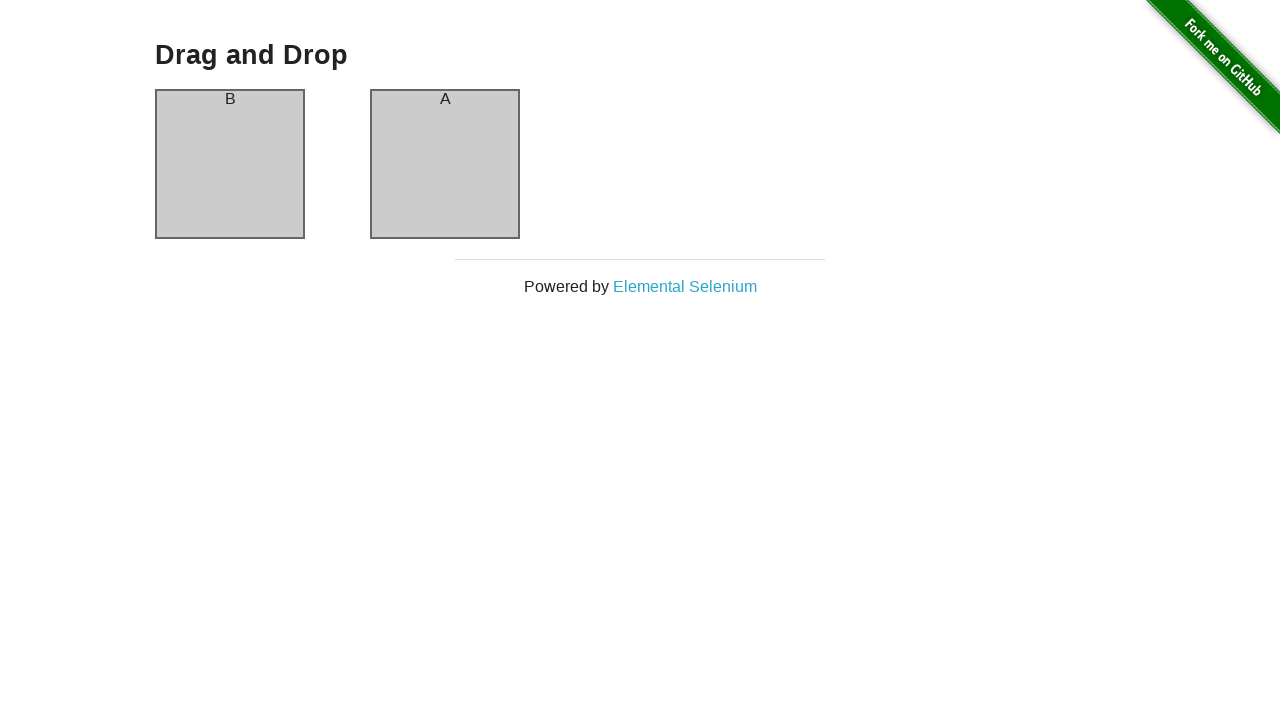